Tests that the currently applied filter link is highlighted with 'selected' class when clicking between Active and Completed filters

Starting URL: https://demo.playwright.dev/todomvc/

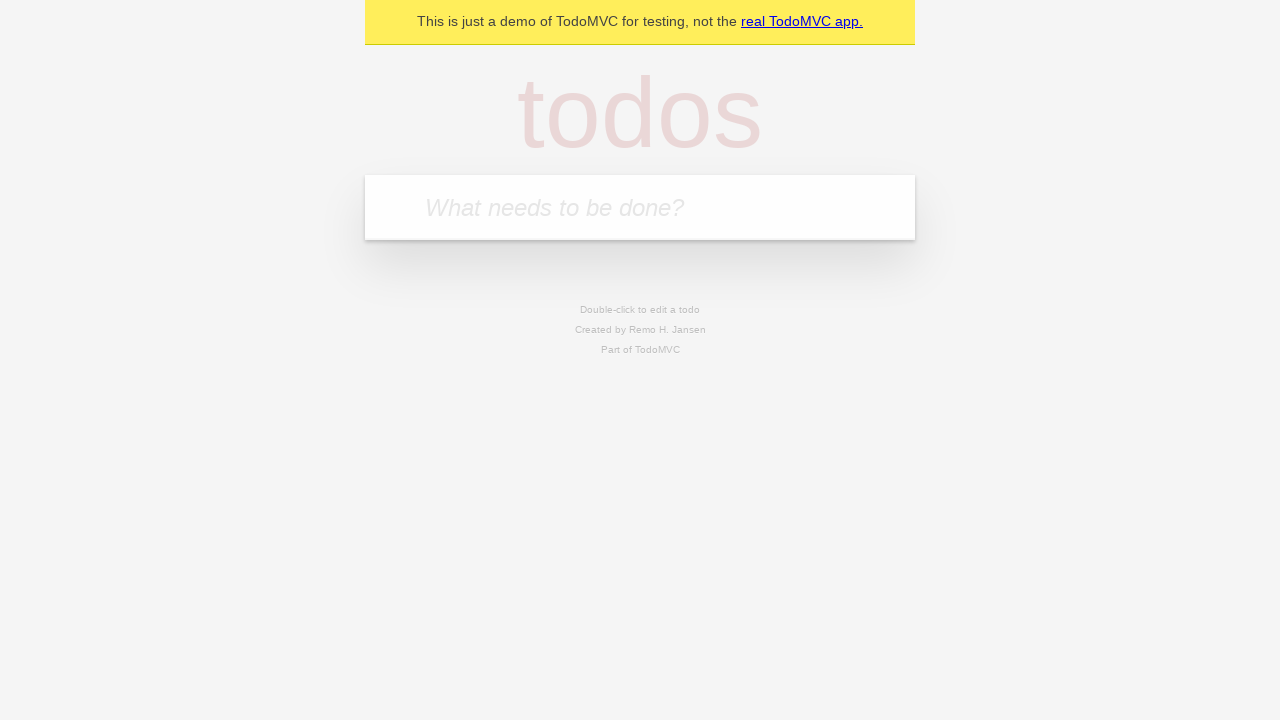

Filled new todo field with 'buy some cheese' on internal:attr=[placeholder="What needs to be done?"i]
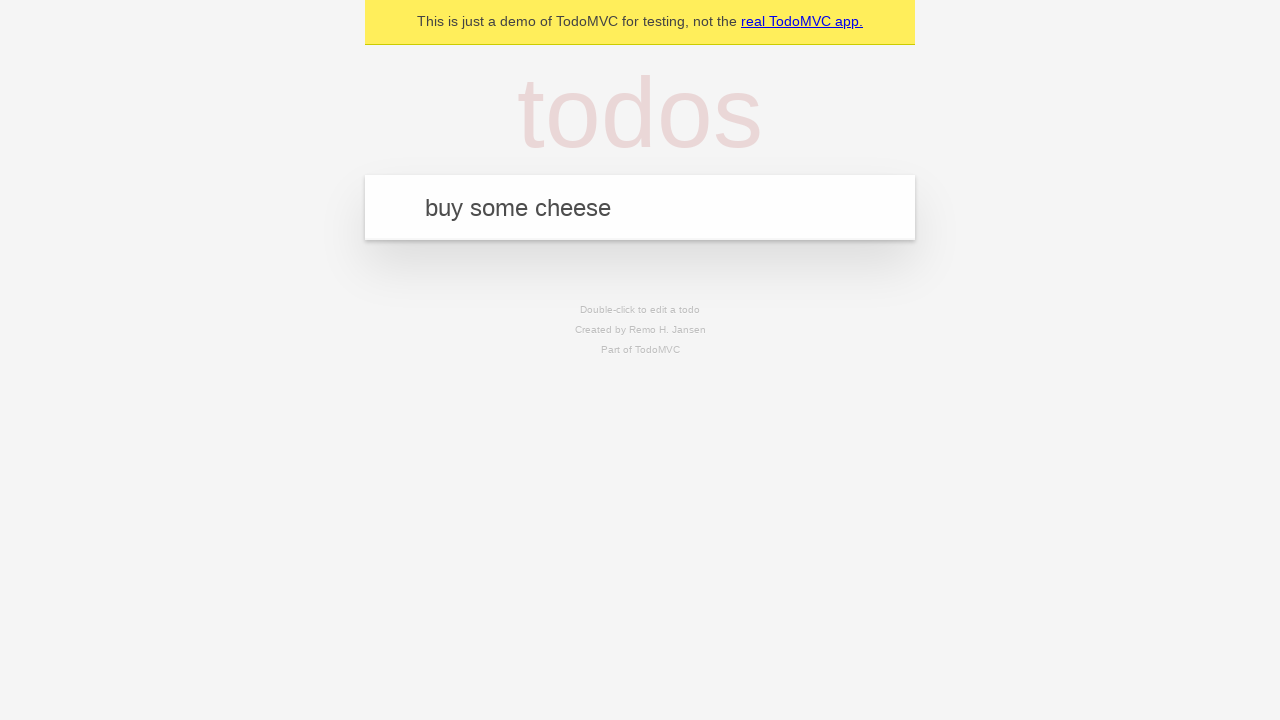

Pressed Enter to create todo 'buy some cheese' on internal:attr=[placeholder="What needs to be done?"i]
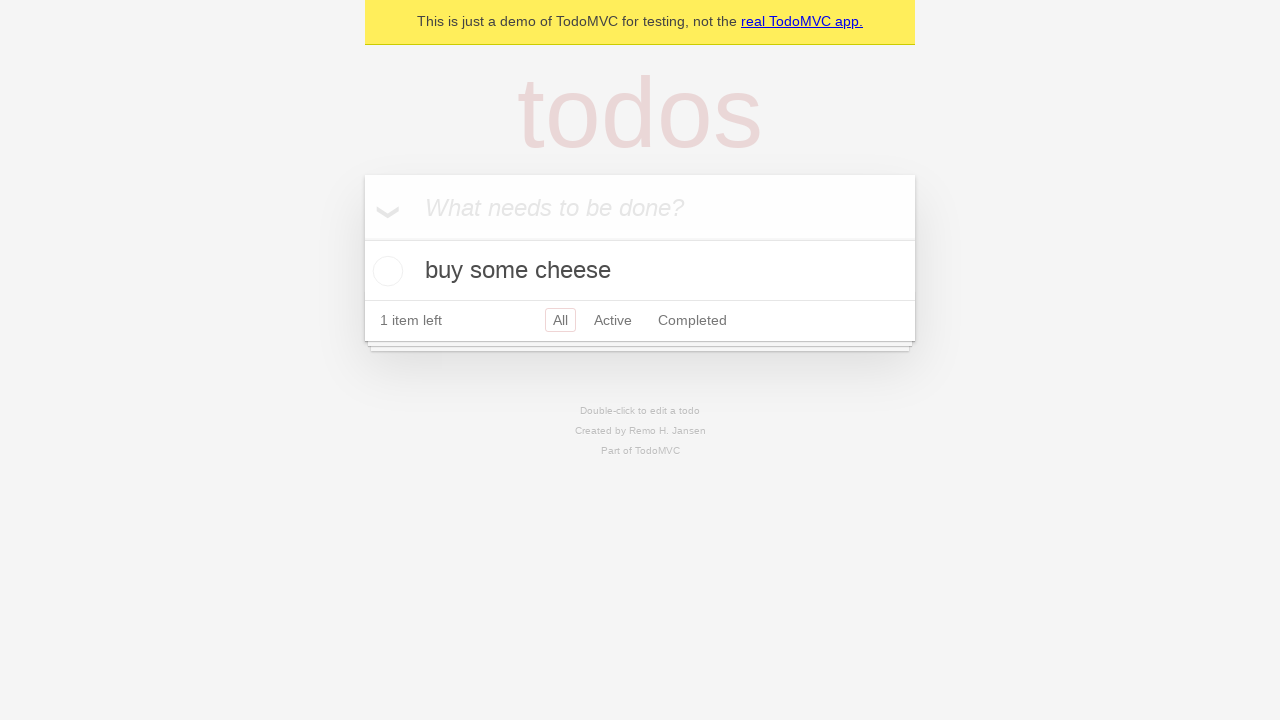

Filled new todo field with 'feed the cat' on internal:attr=[placeholder="What needs to be done?"i]
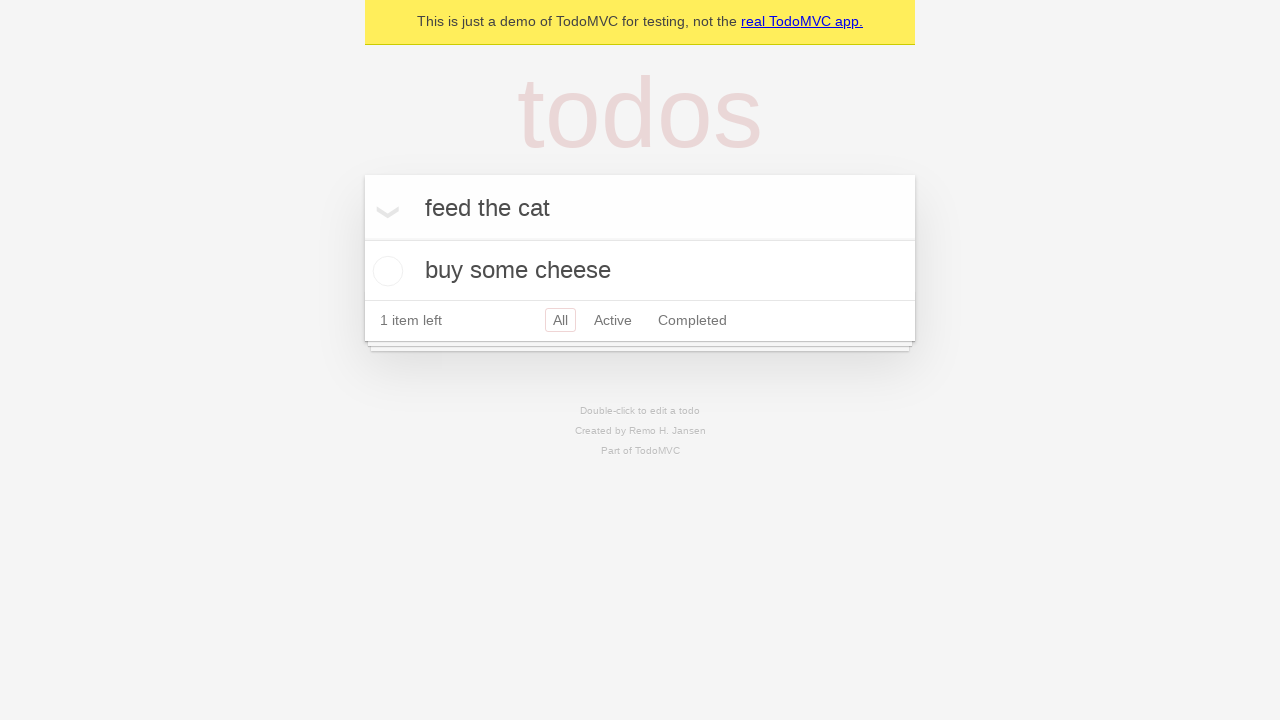

Pressed Enter to create todo 'feed the cat' on internal:attr=[placeholder="What needs to be done?"i]
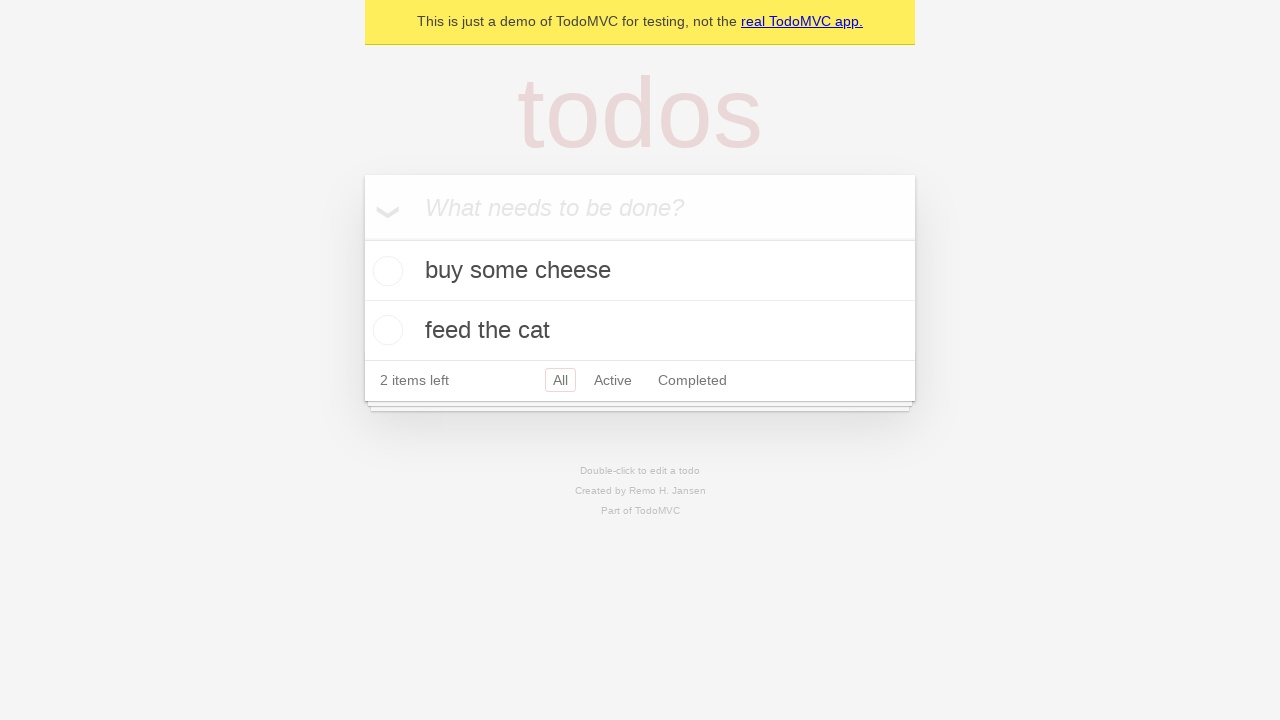

Filled new todo field with 'book a doctors appointment' on internal:attr=[placeholder="What needs to be done?"i]
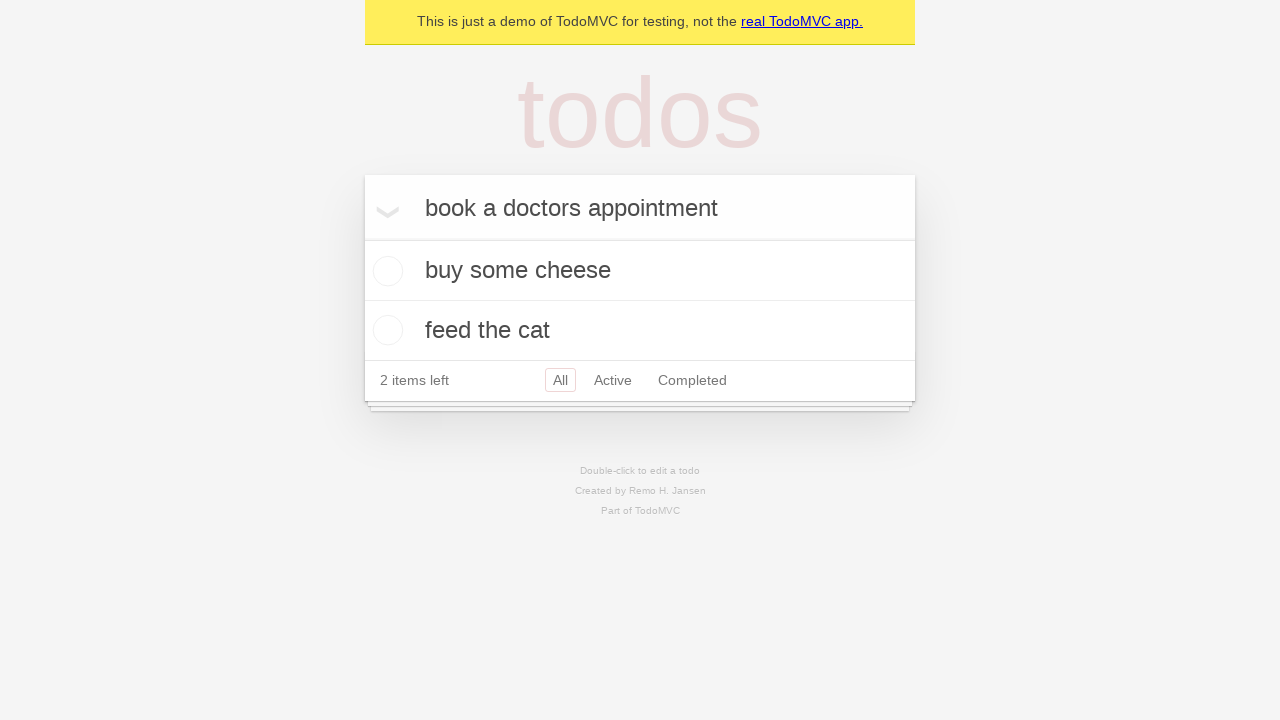

Pressed Enter to create todo 'book a doctors appointment' on internal:attr=[placeholder="What needs to be done?"i]
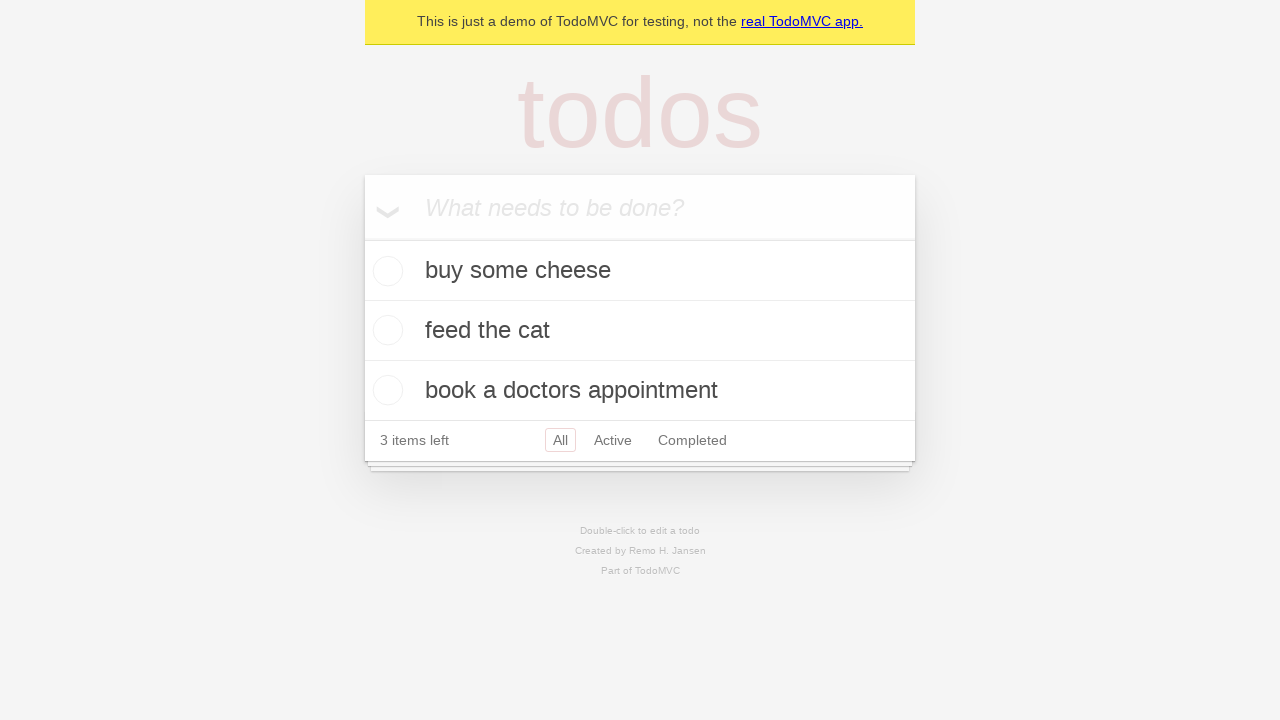

Waited for todos to be saved in localStorage
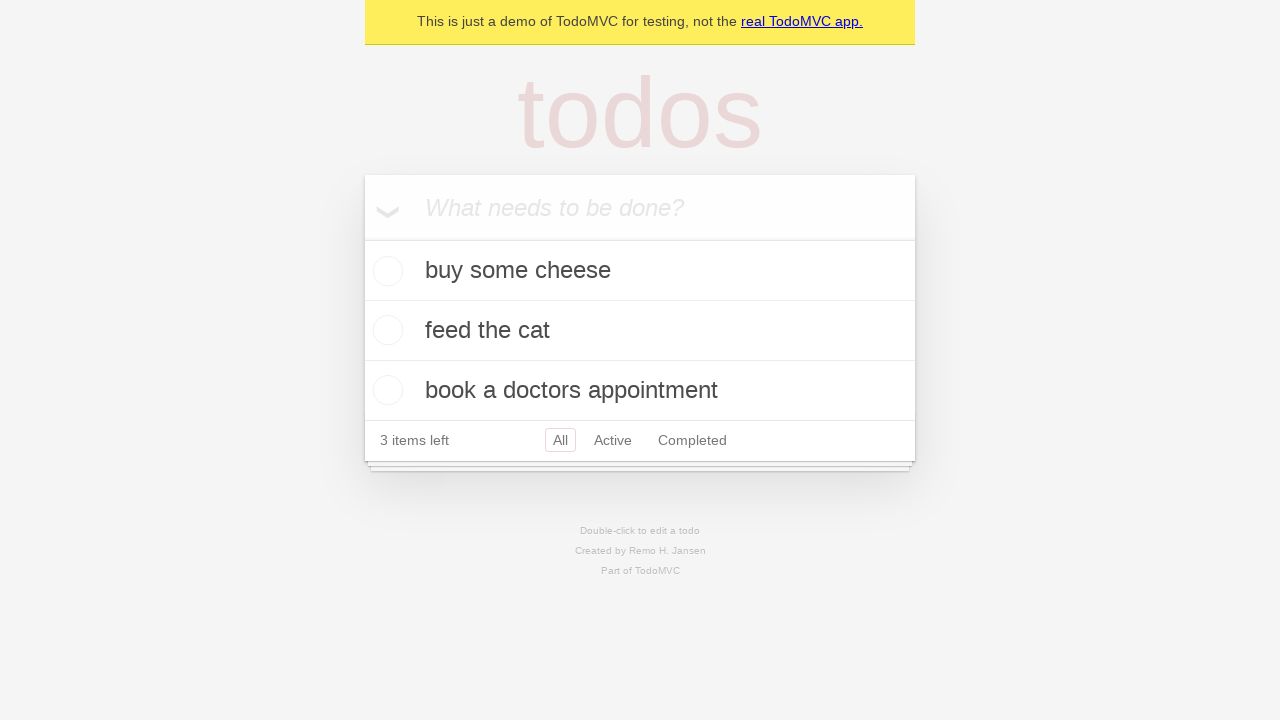

Clicked Active filter link at (613, 440) on internal:role=link[name="Active"i]
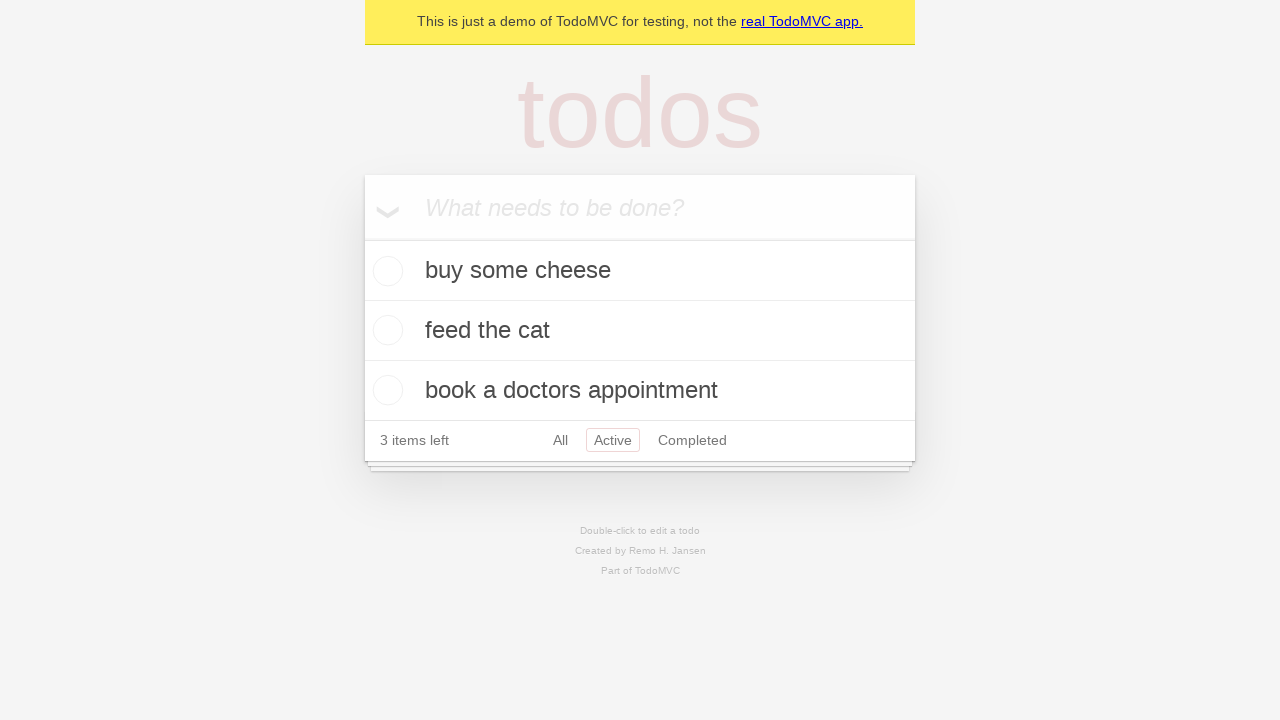

Clicked Completed filter link at (692, 440) on internal:role=link[name="Completed"i]
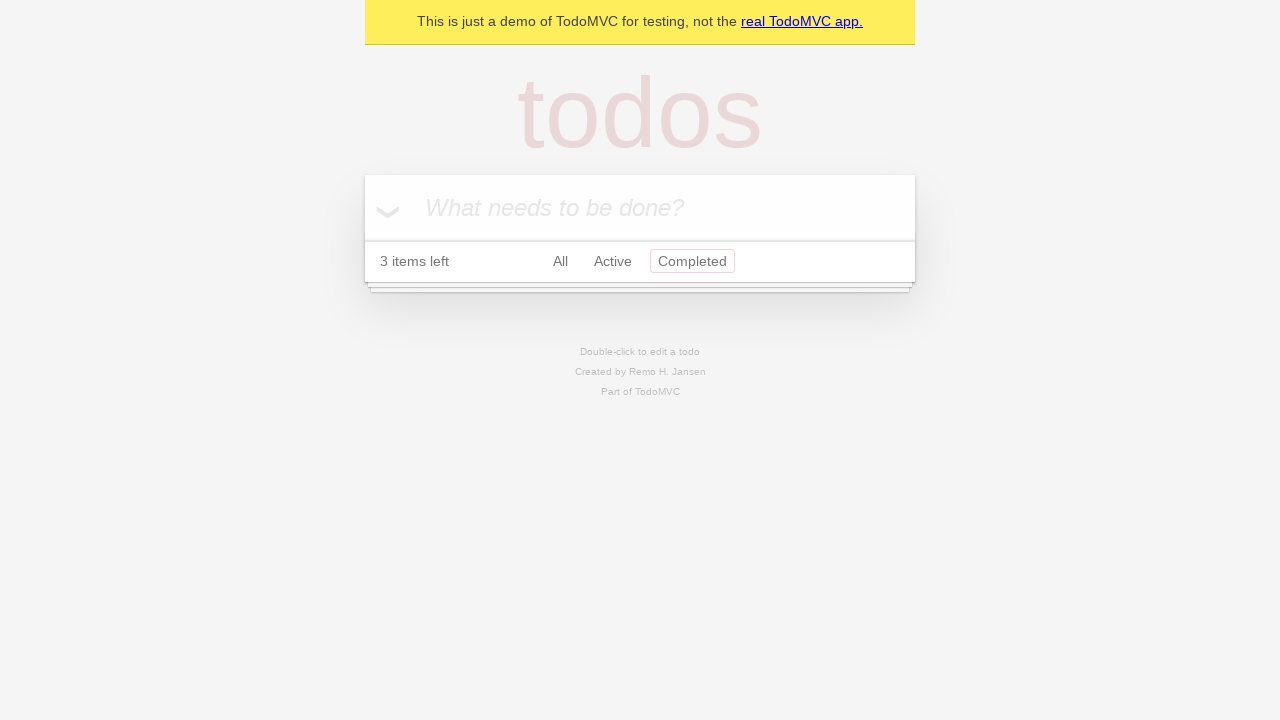

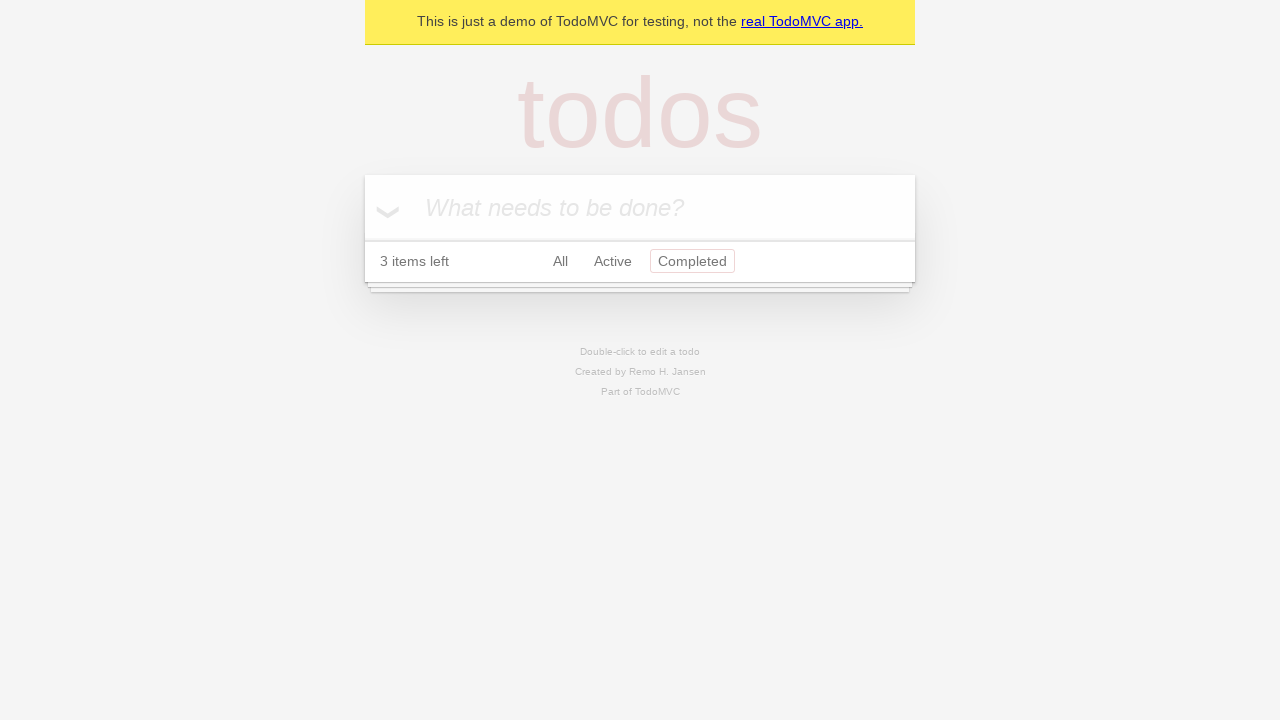